Tests popup window handling by clicking a button to open a new window, switching to it, filling out a practice form with personal details, clearing the form, and switching back to the parent window.

Starting URL: https://www.hyrtutorials.com/p/window-handles-practice.html

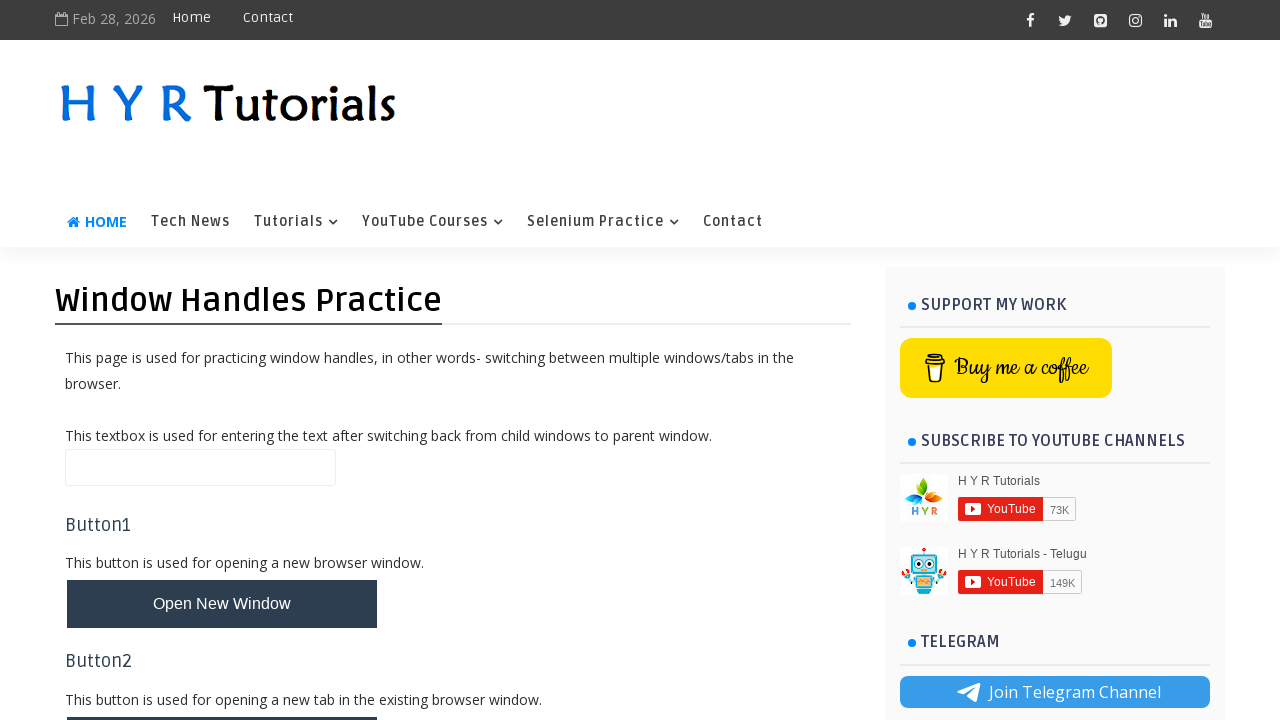

Clicked button to open new popup window at (222, 604) on #newWindowBtn
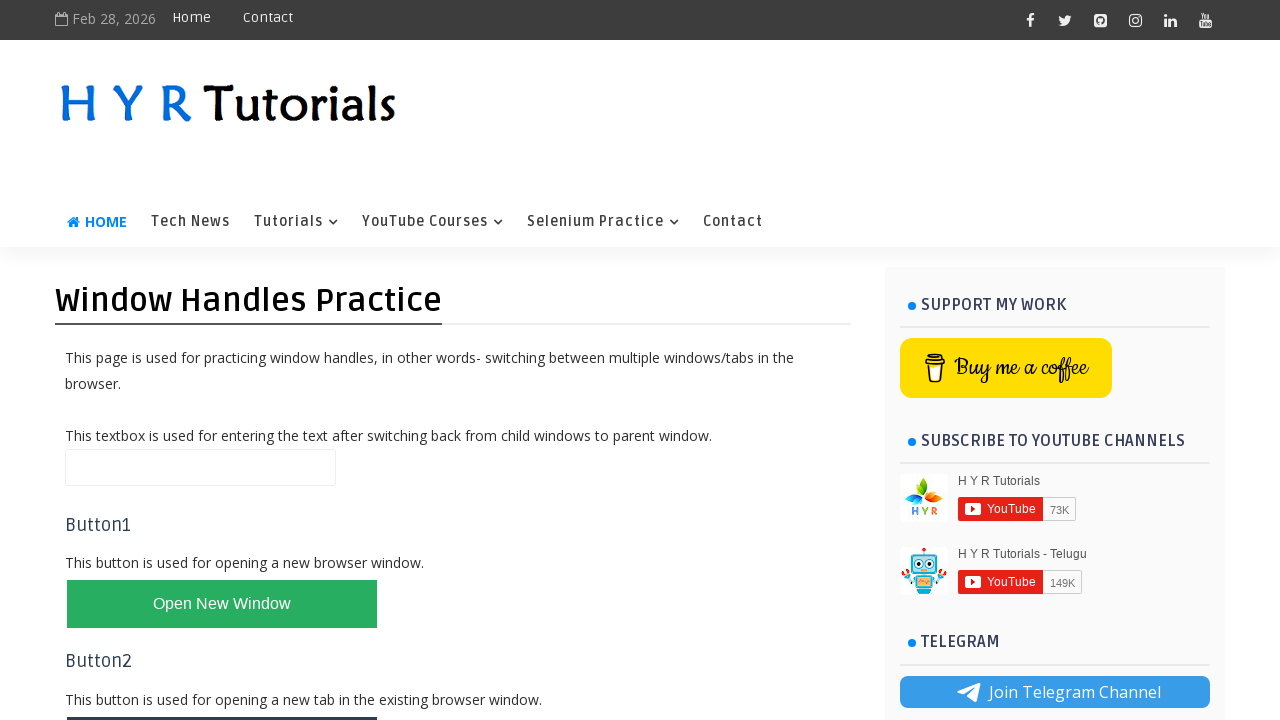

Captured new popup window page object
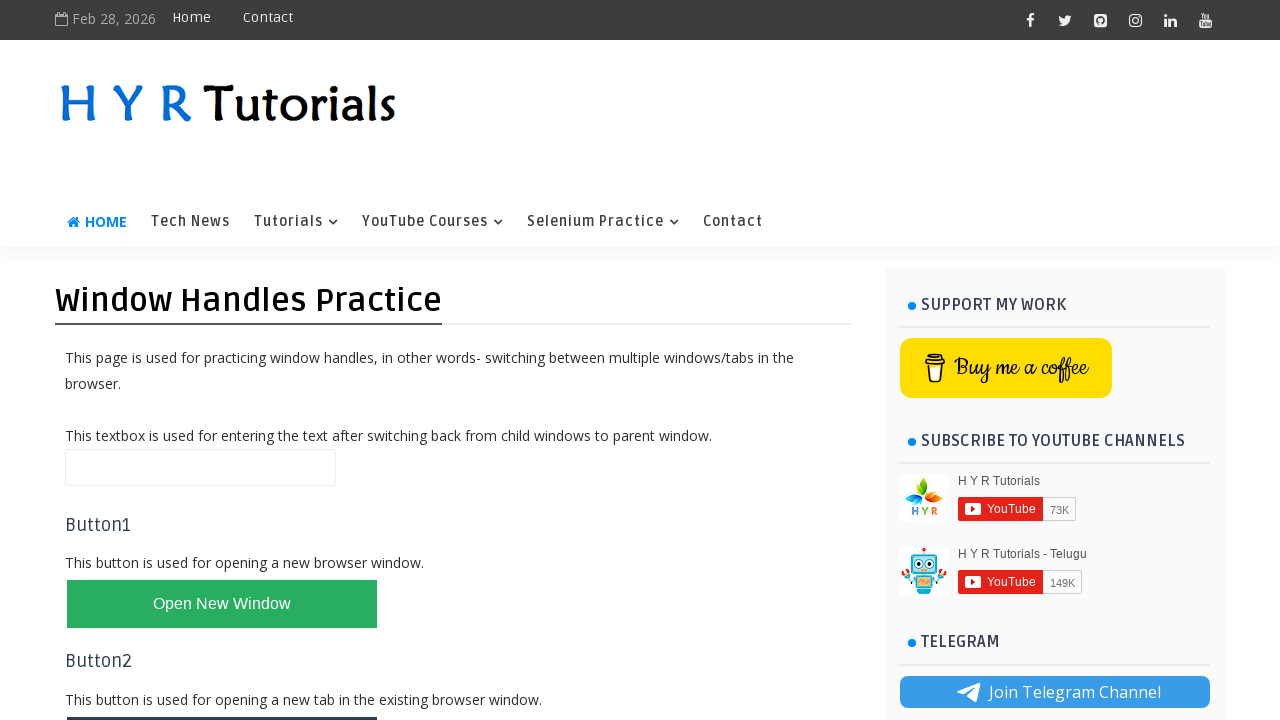

New popup window loaded successfully
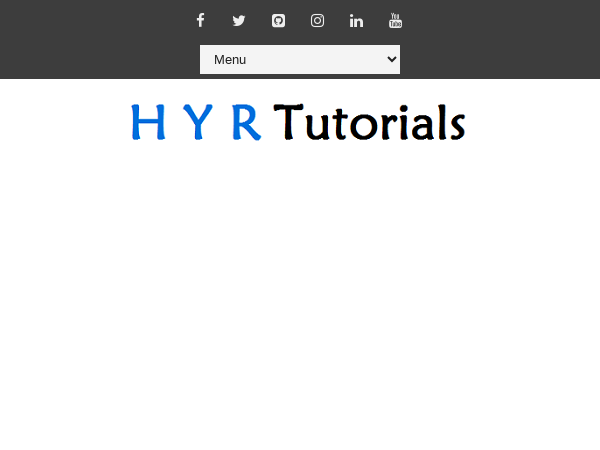

Filled first name field with 'DIVYA' on #firstName
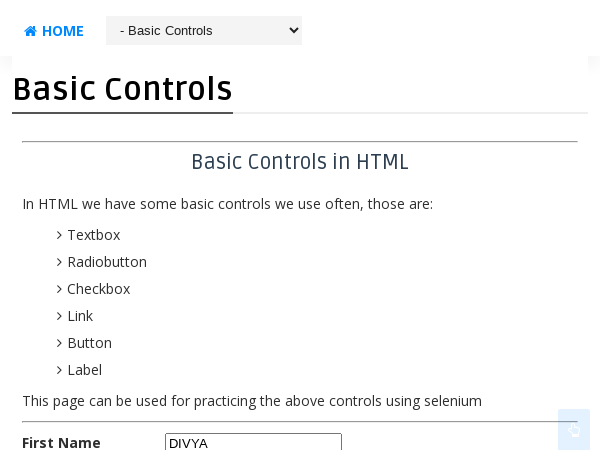

Filled last name field with 'GUNA' on #lastName
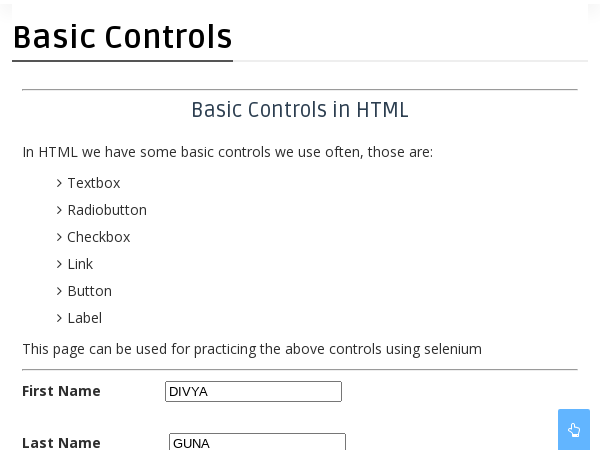

Selected female radio button at (242, 225) on #femalerb
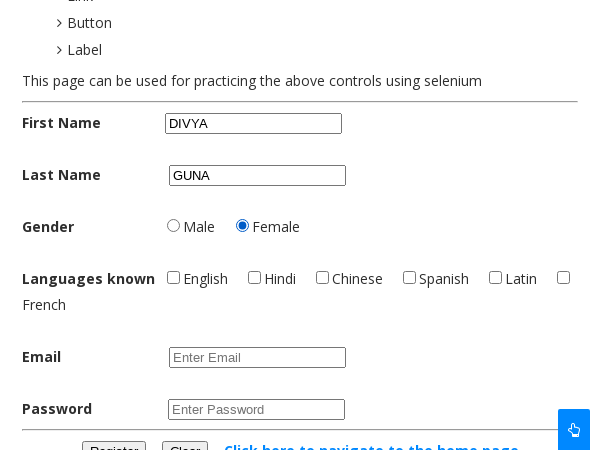

Checked English language checkbox at (174, 277) on #englishchbx
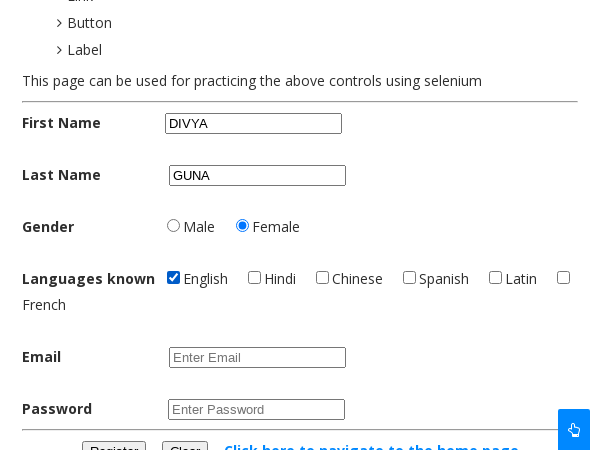

Checked Hindi language checkbox at (254, 277) on #hindichbx
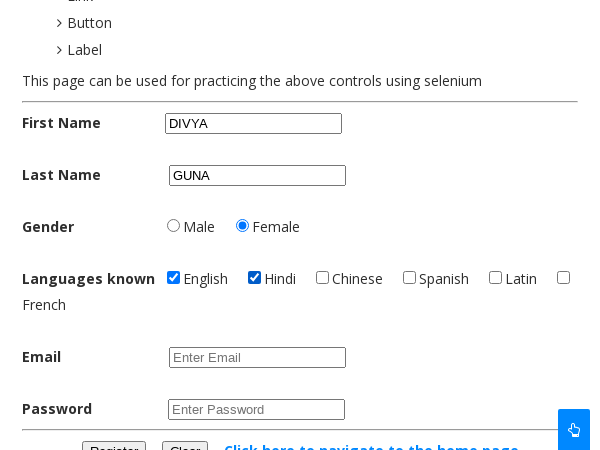

Filled email field with 'divya.autoqct@gmail.com' on #email
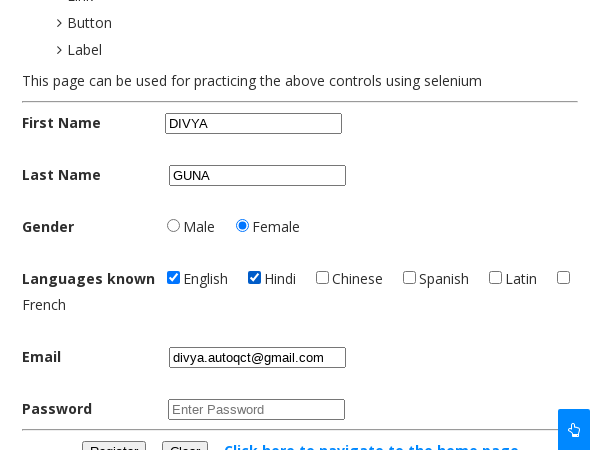

Filled password field with '9393097082' on #password
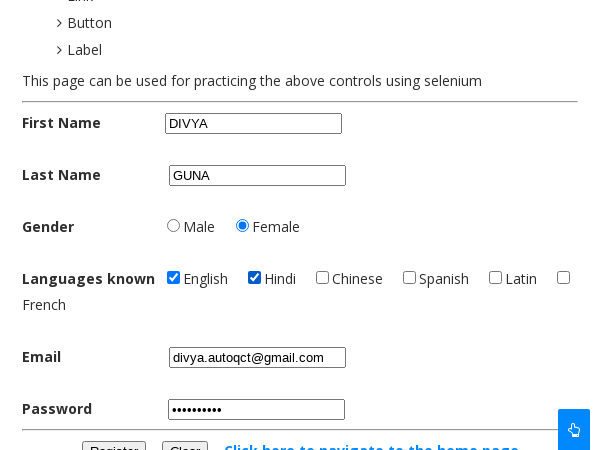

Clicked clear button to reset the form at (184, 440) on #clearbtn
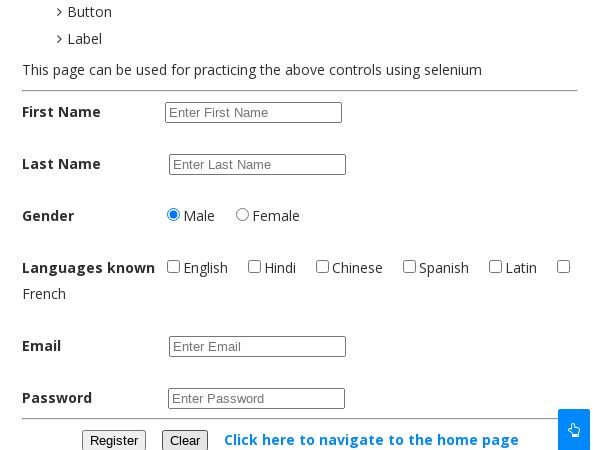

Waited 1 second for form clearing to complete
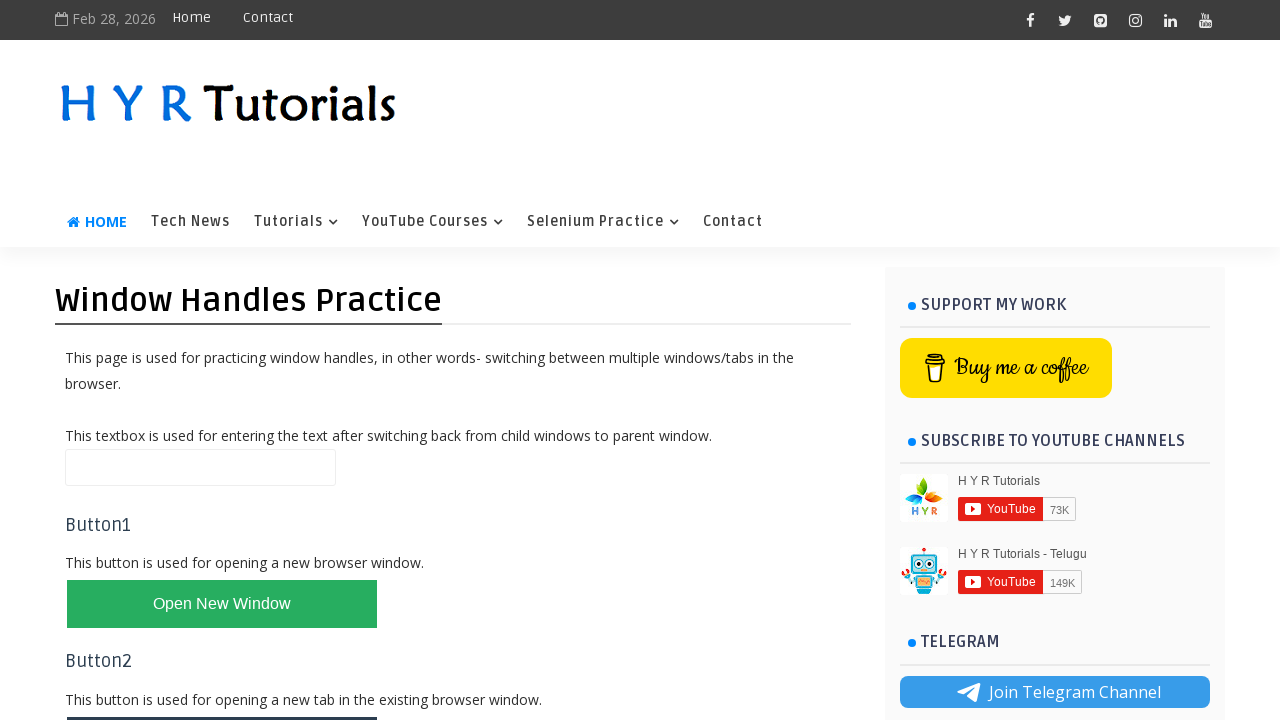

Switched focus back to parent window
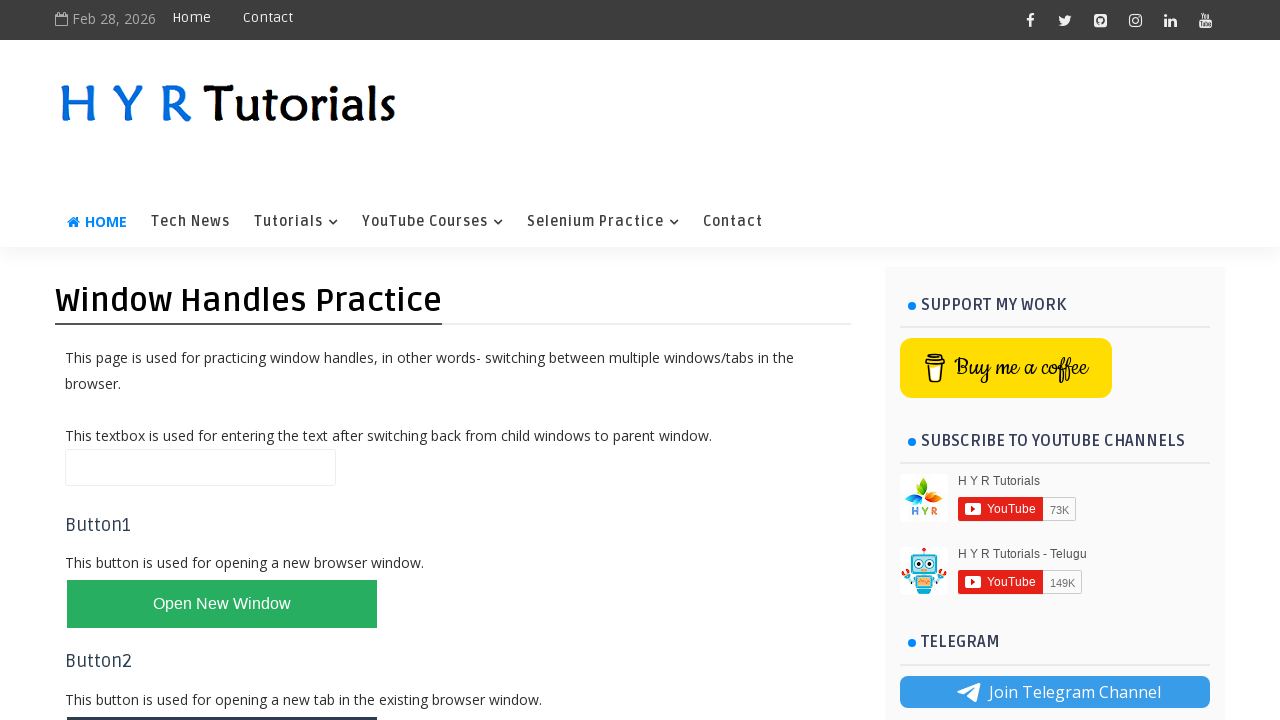

Waited 1 second on parent window
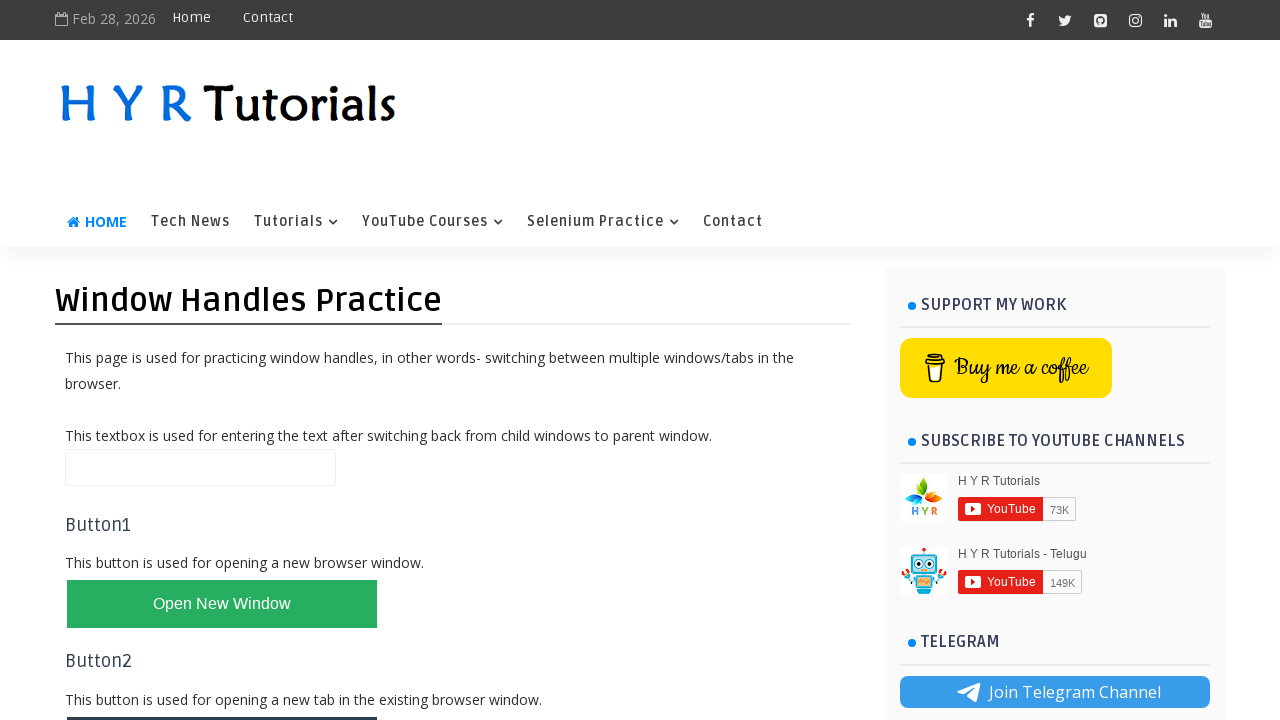

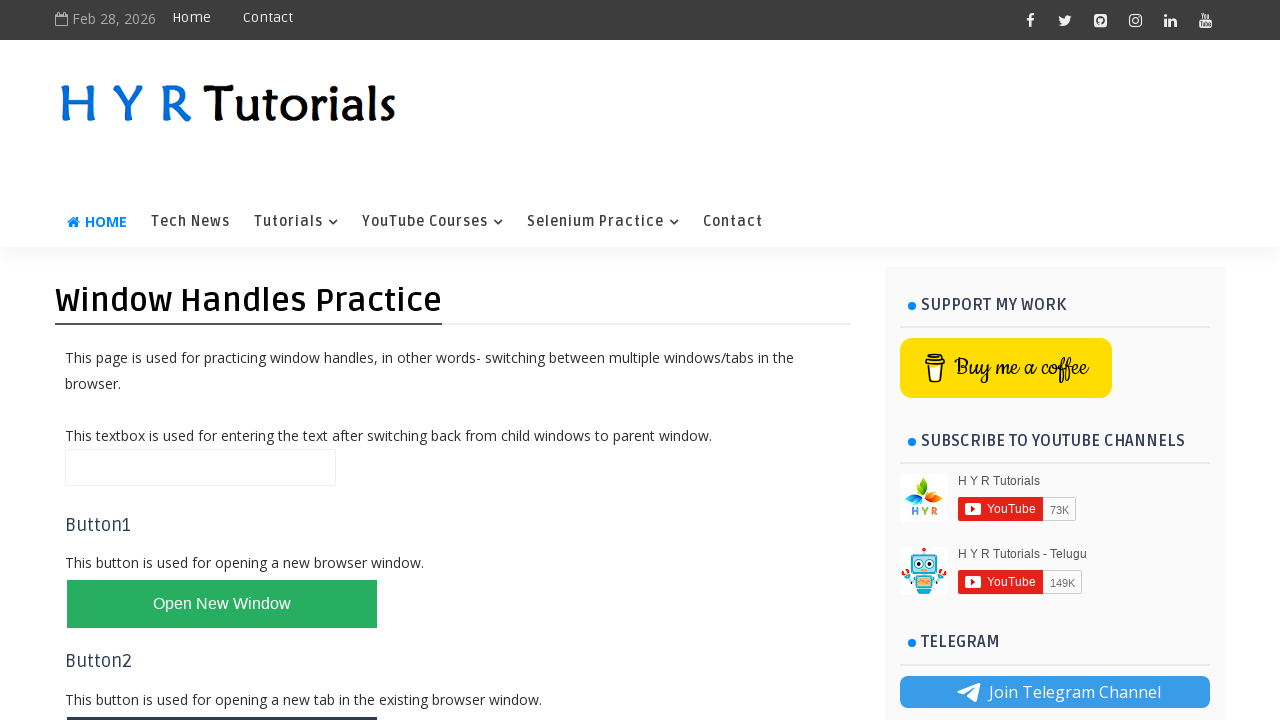